Tests opening a new browser tab by clicking a button, verifying the original tab's title, and closing the new tab.

Starting URL: https://atidcollege.co.il/Xamples/ex_switch_navigation.html

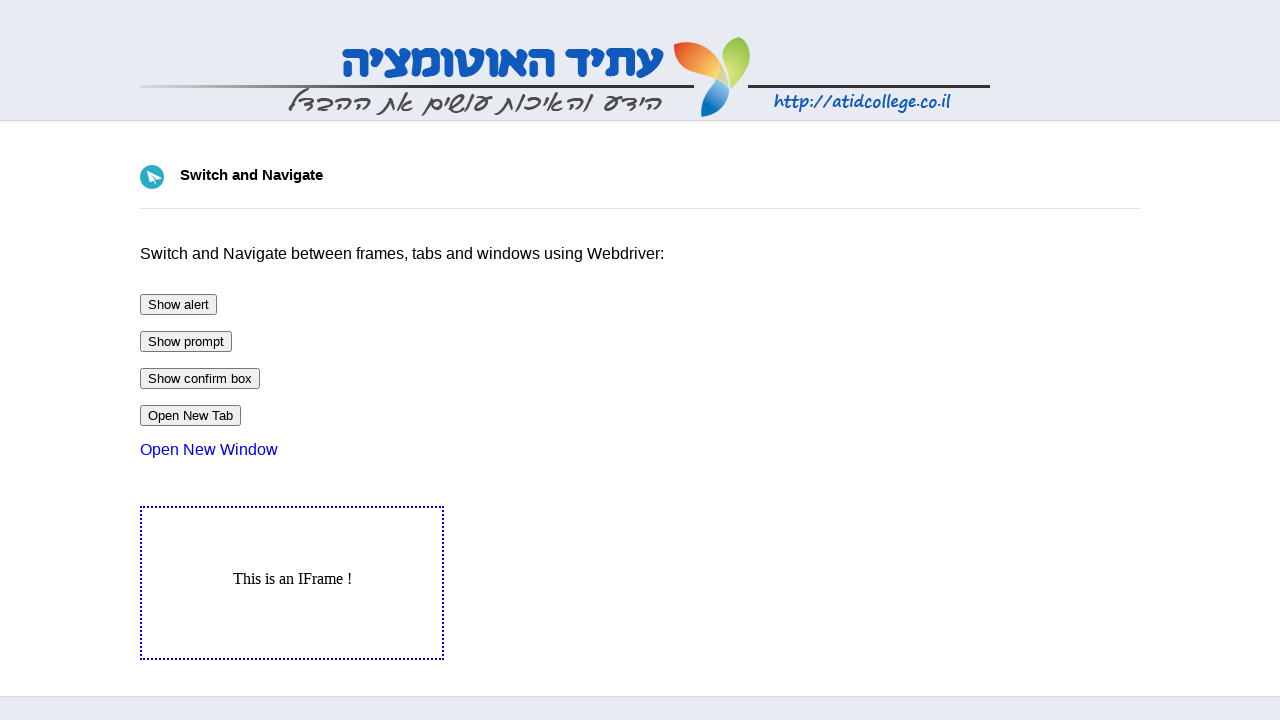

Clicked button to open new tab at (190, 416) on #btnNewTab
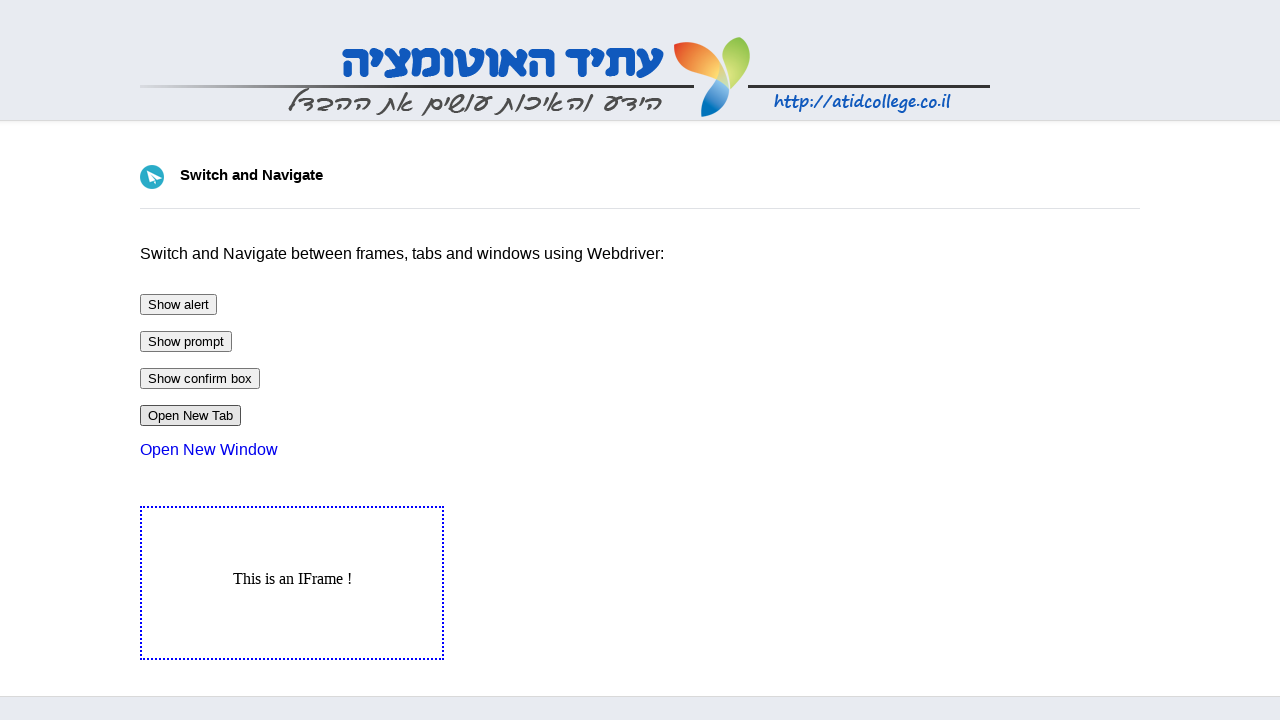

Waited 1000ms for new tab to open
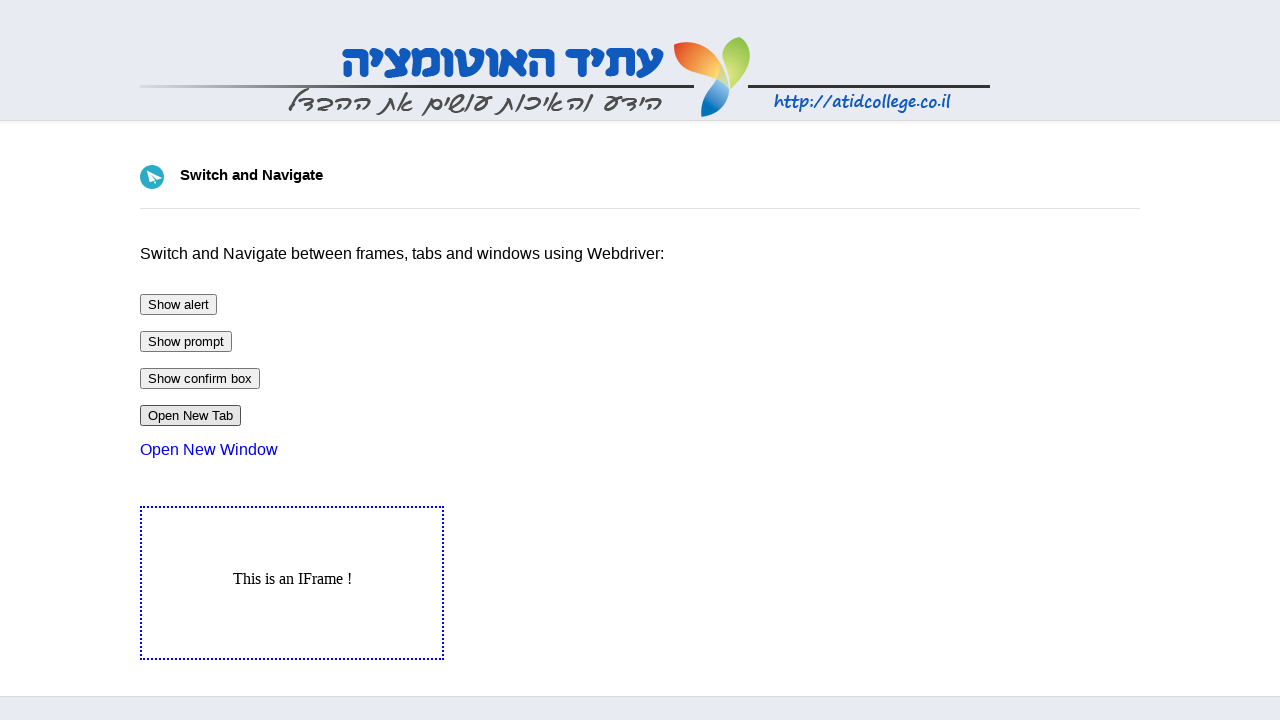

Retrieved all open tabs from context
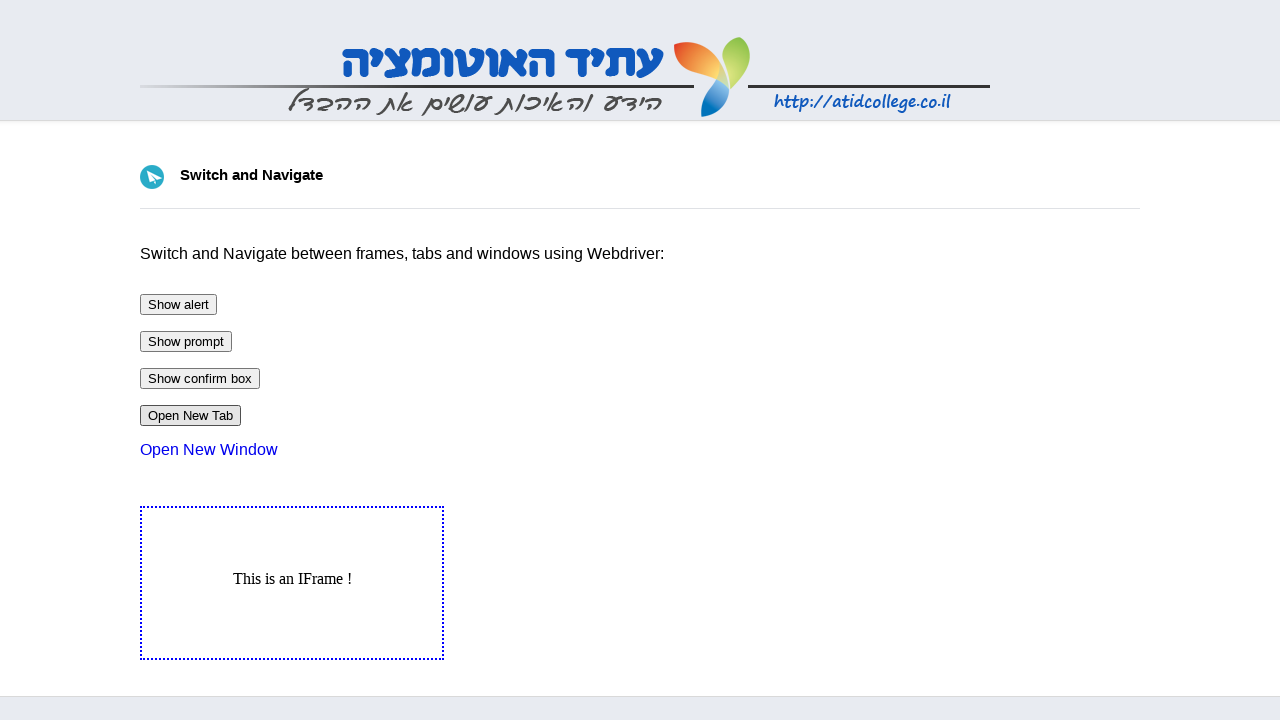

Verified original tab title is 'Switch N Navigation | Atid College'
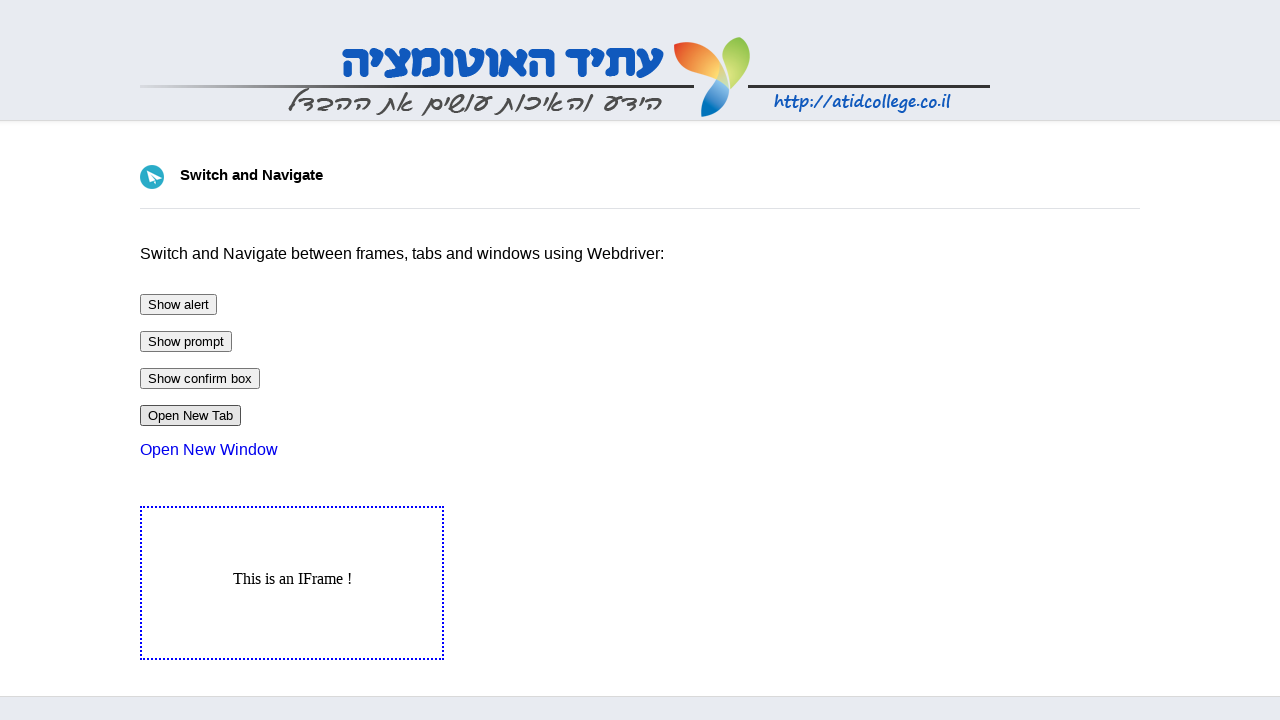

Closed the newly opened tab
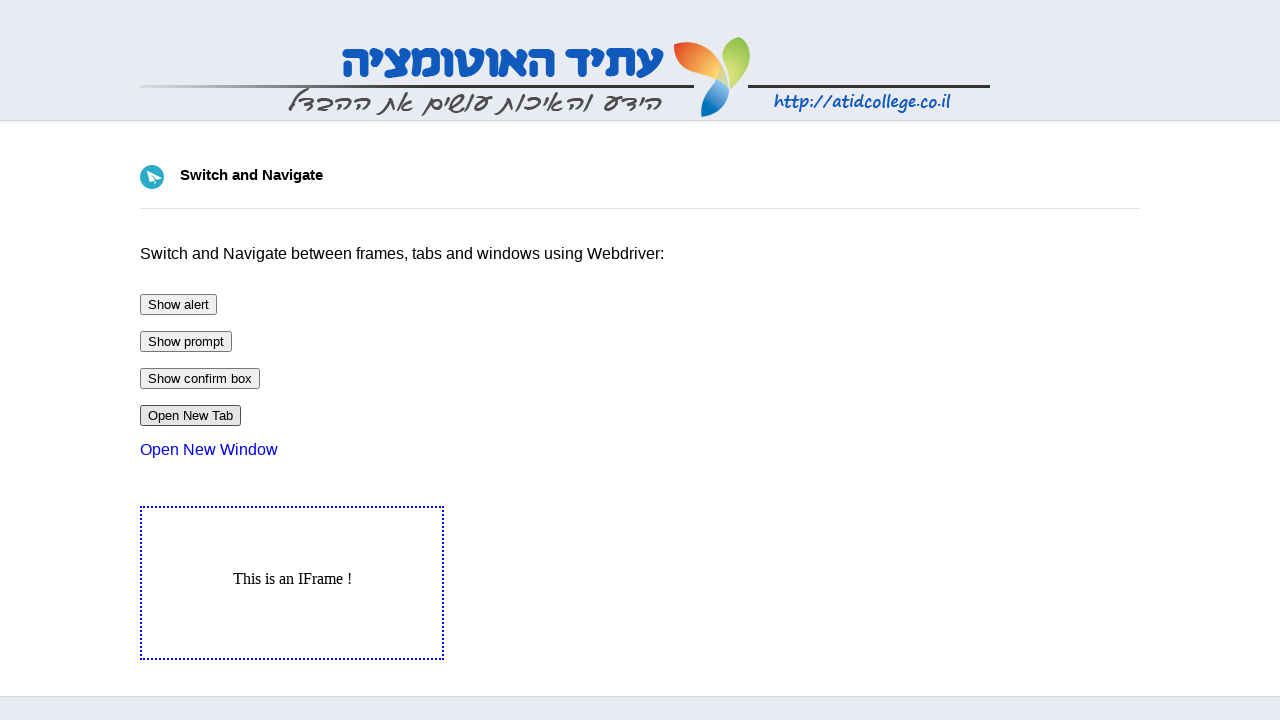

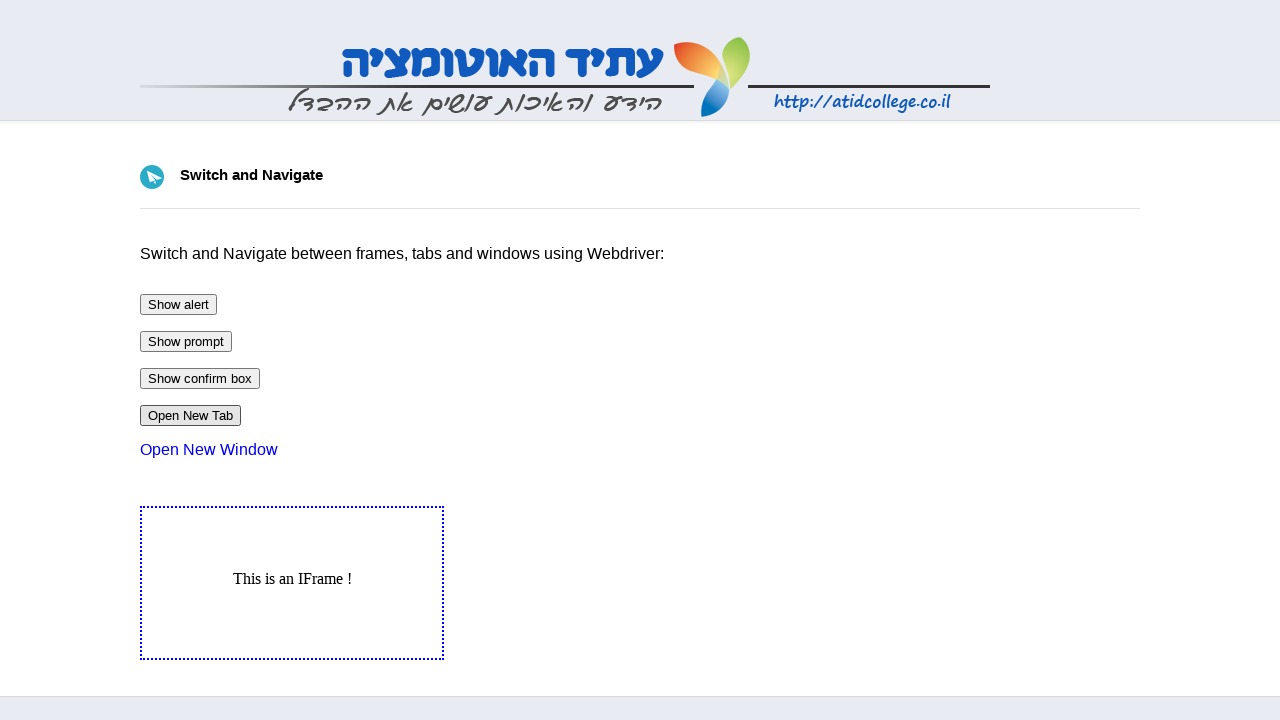